Navigates to Rahul Shetty Academy website and verifies the page loads by checking for page content availability.

Starting URL: https://rahulshettyacademy.com/

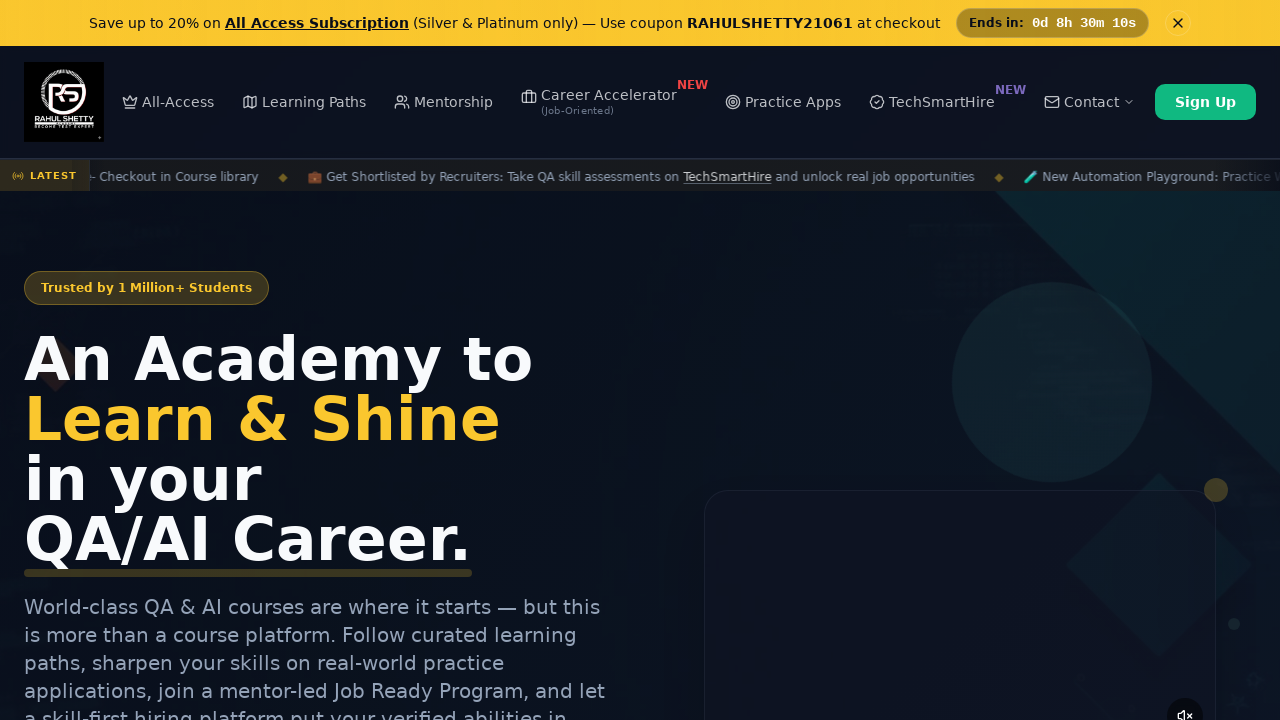

Waited for page DOM content to be fully loaded
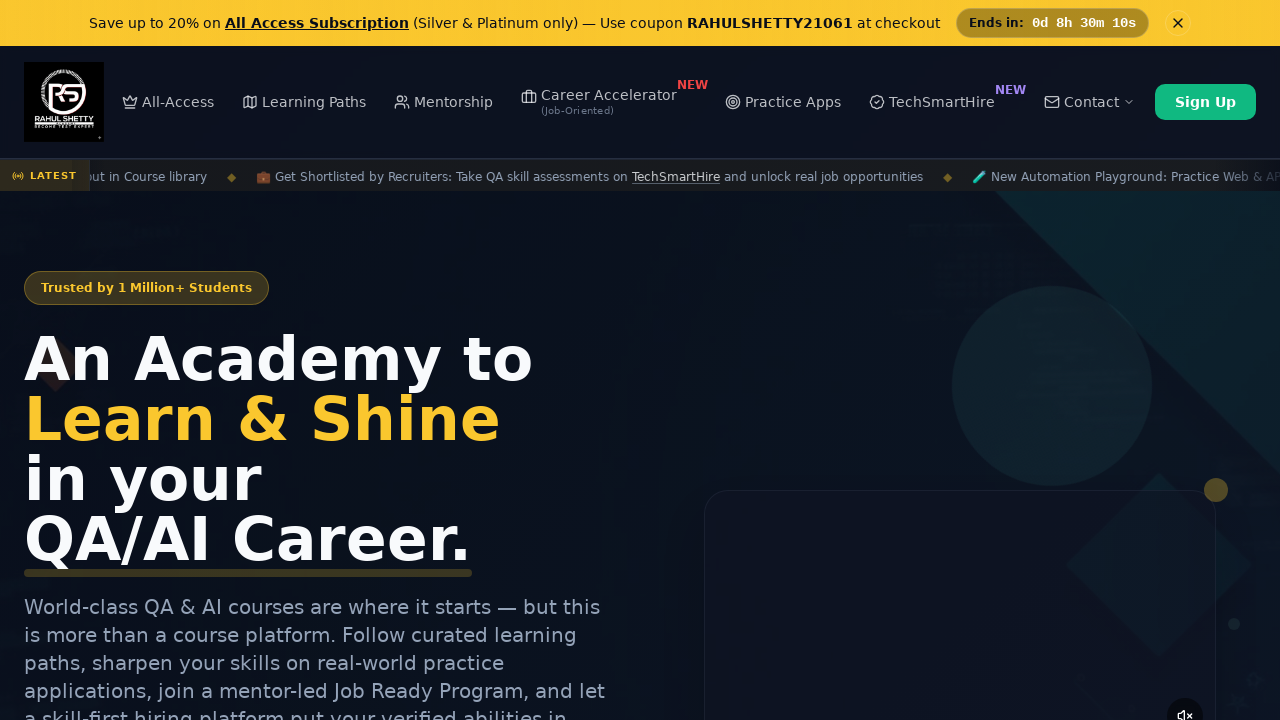

Verified page title is not empty - page content is available
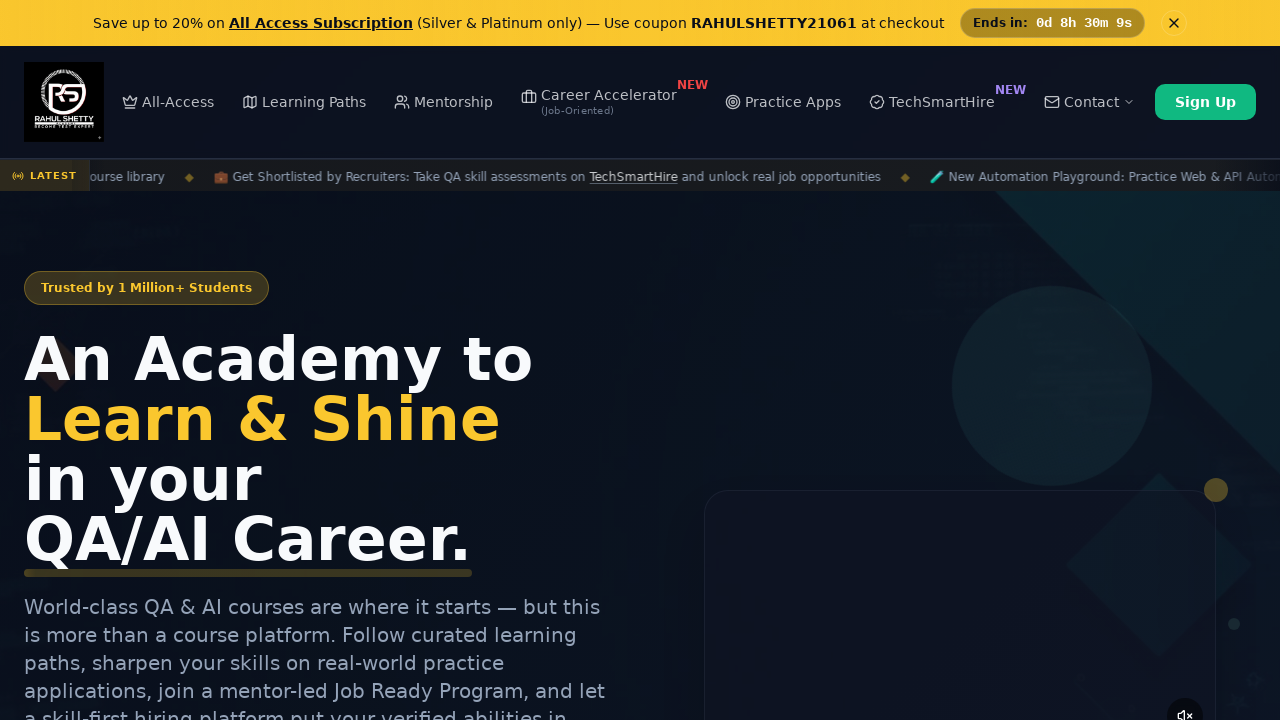

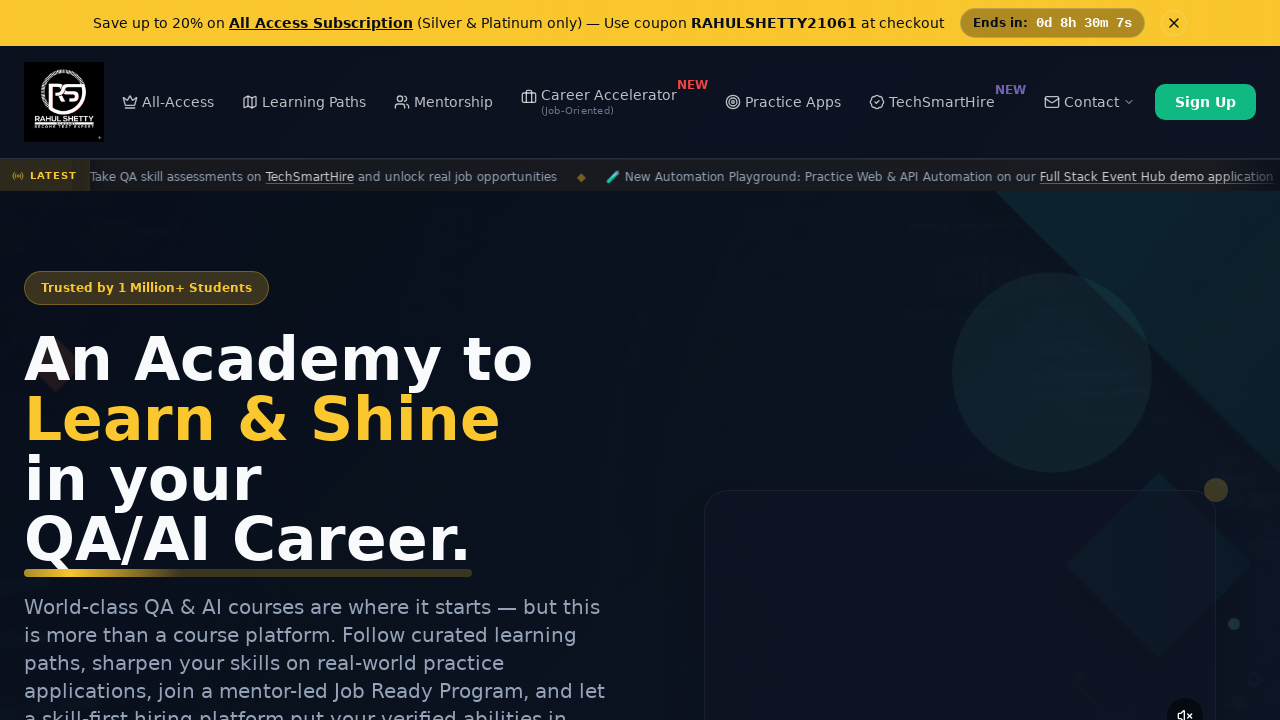